Tests drag by offset functionality by dragging an element to specific coordinates

Starting URL: https://demoqa.com/dragabble

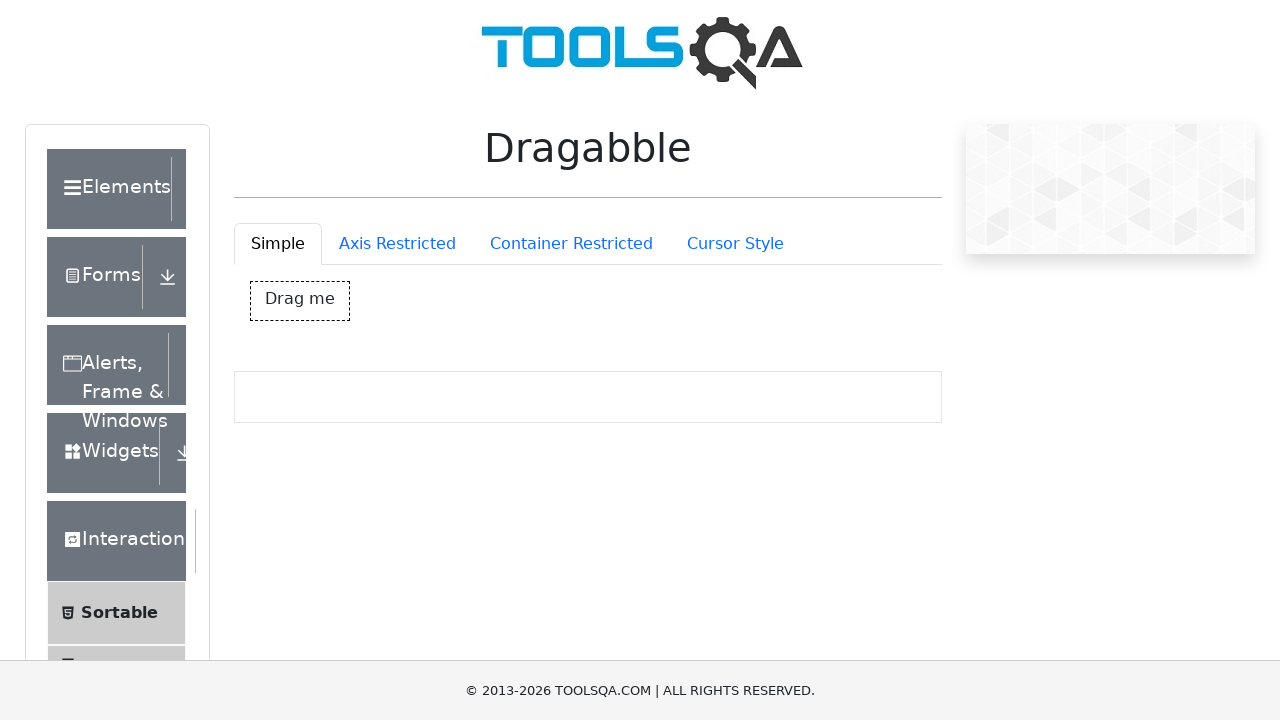

Waited for drag box element to load
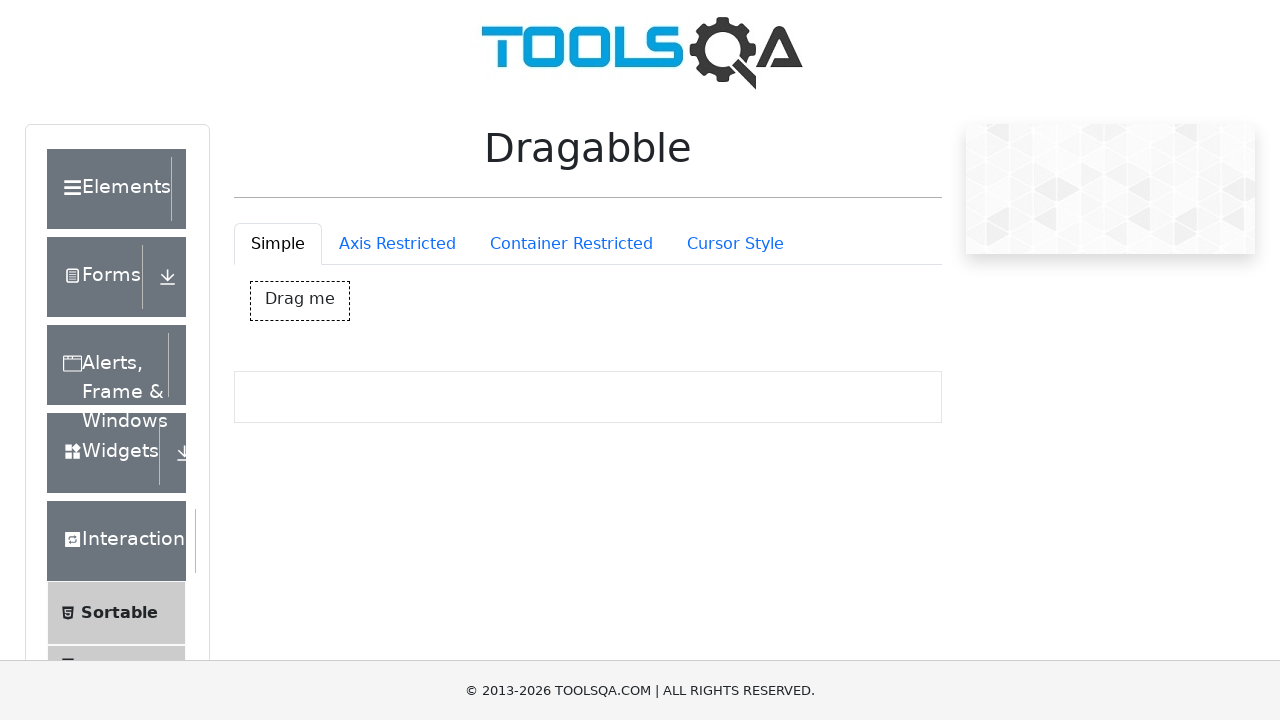

Retrieved bounding box coordinates of drag box element
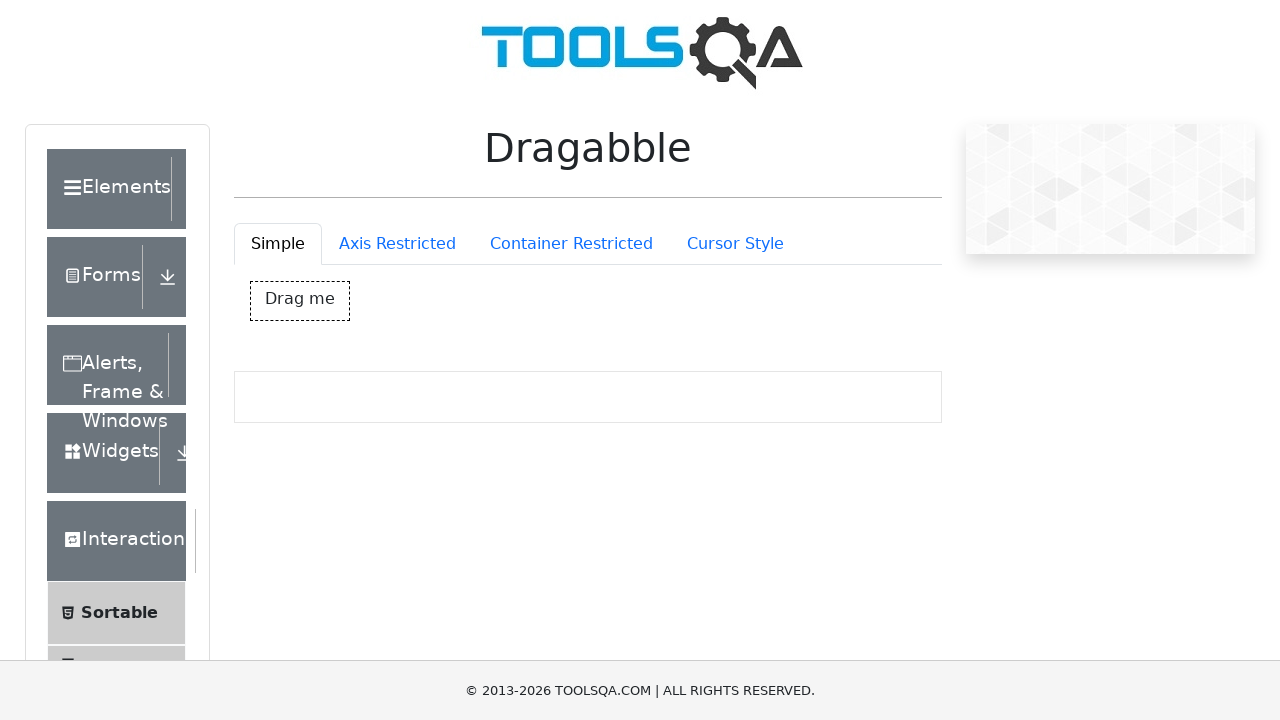

Moved mouse to center of drag box element at (300, 301)
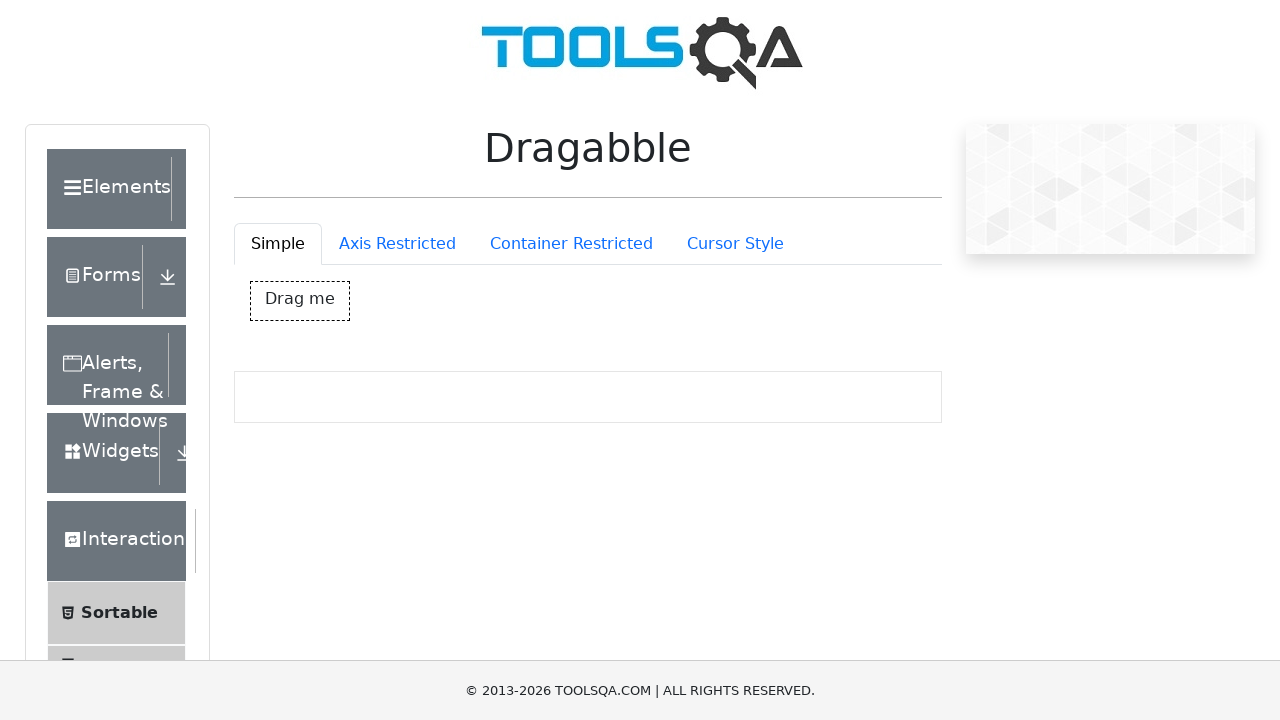

Mouse button pressed down on drag box element at (300, 301)
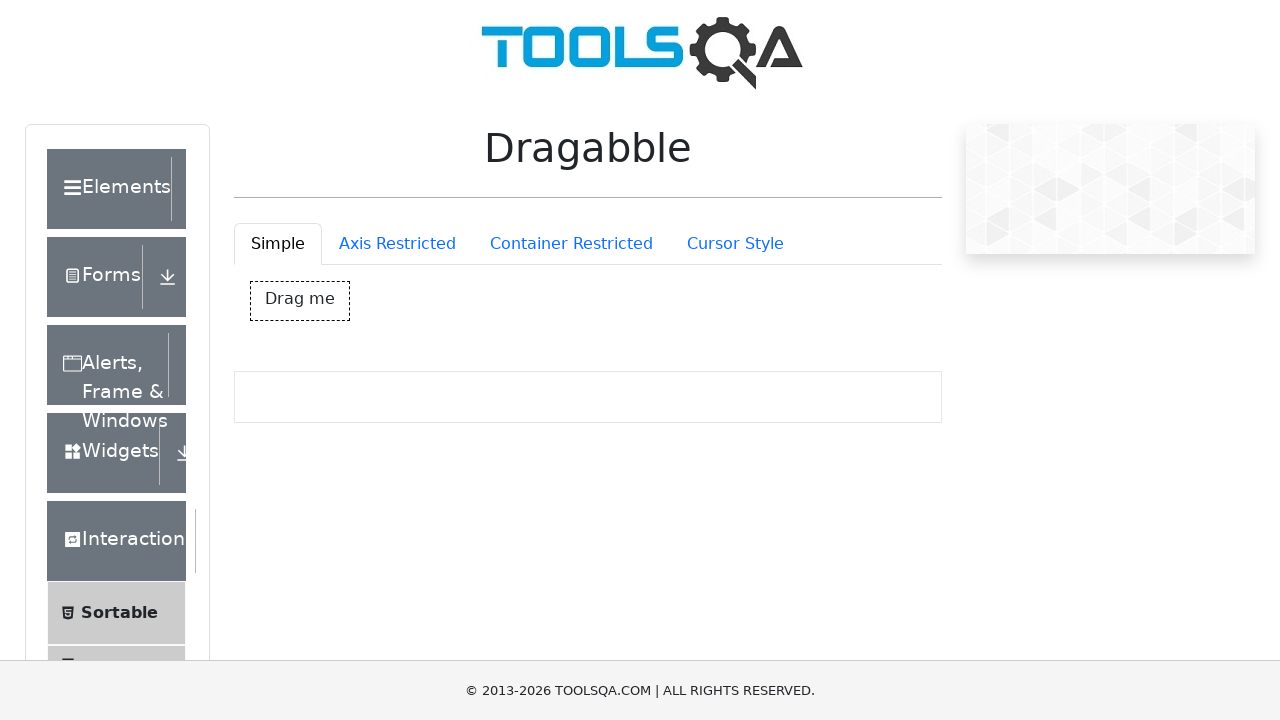

Dragged element by offset (50, 100) pixels at (350, 401)
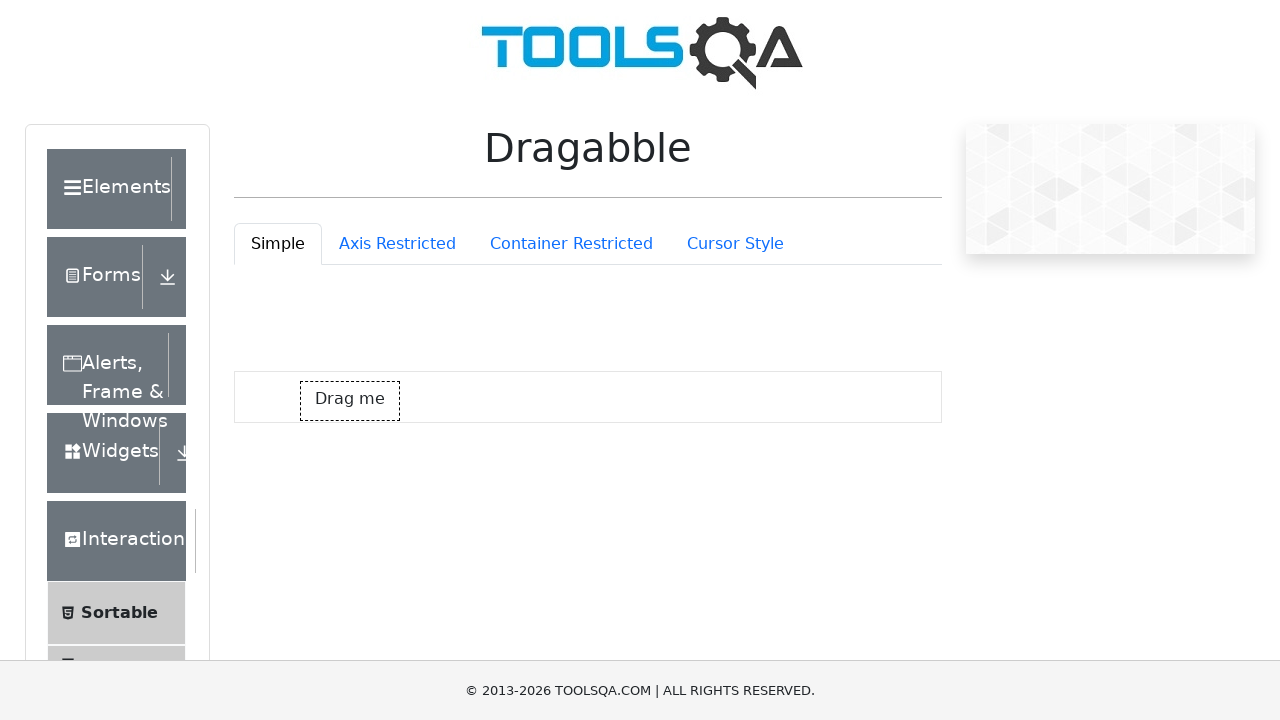

Mouse button released, completing drag action at (350, 401)
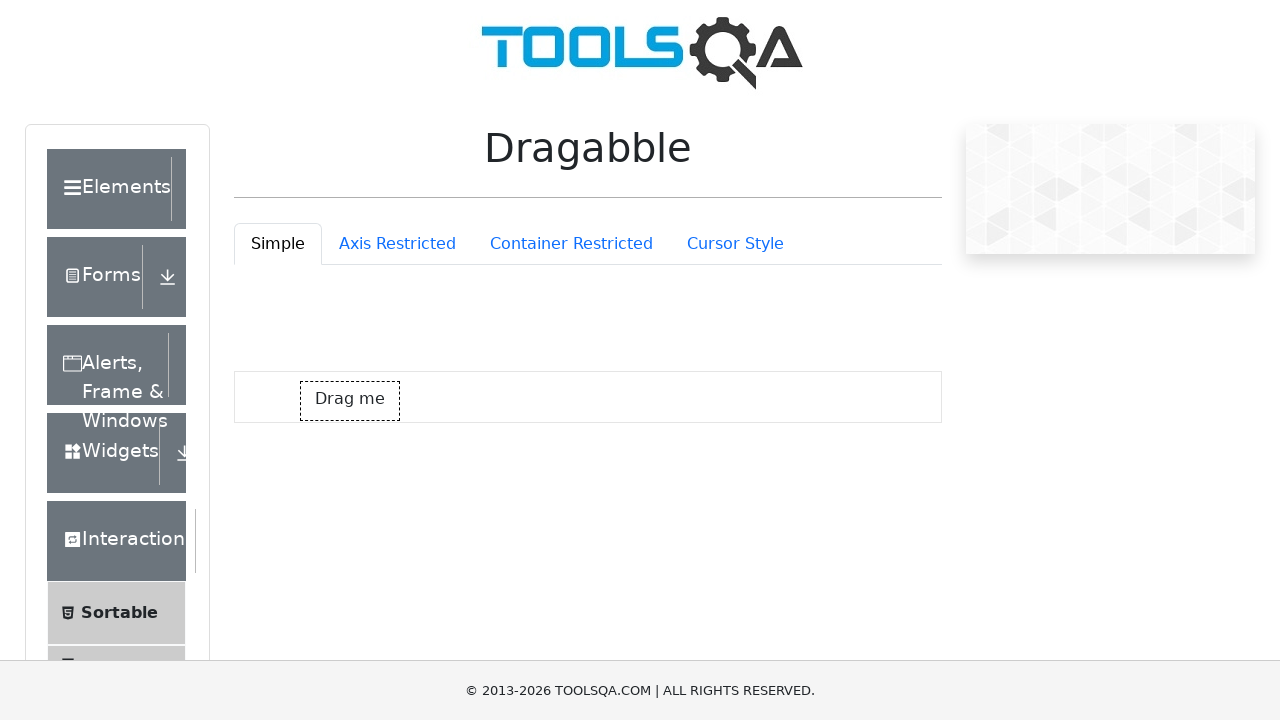

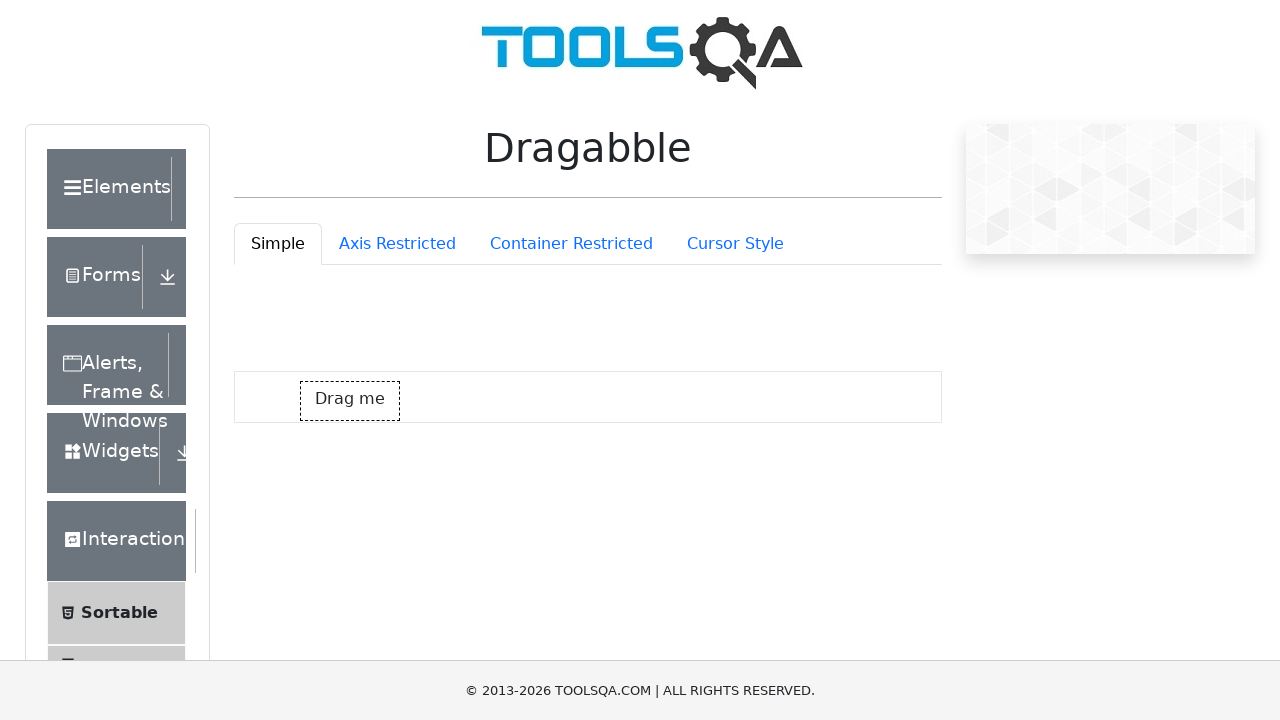